Verifies that a specific element (likely a logo or text) is displayed on the OrangeHRM login page

Starting URL: https://opensource-demo.orangehrmlive.com/web/index.php/auth/login

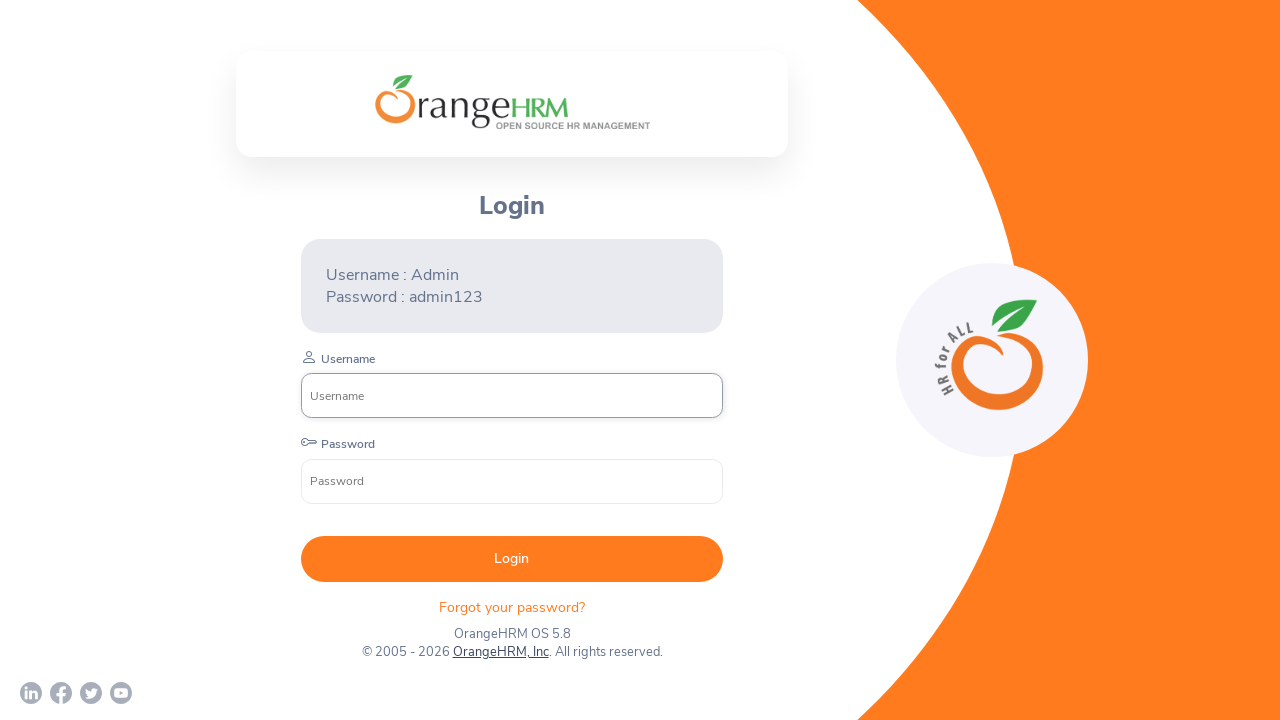

Navigated to OrangeHRM login page
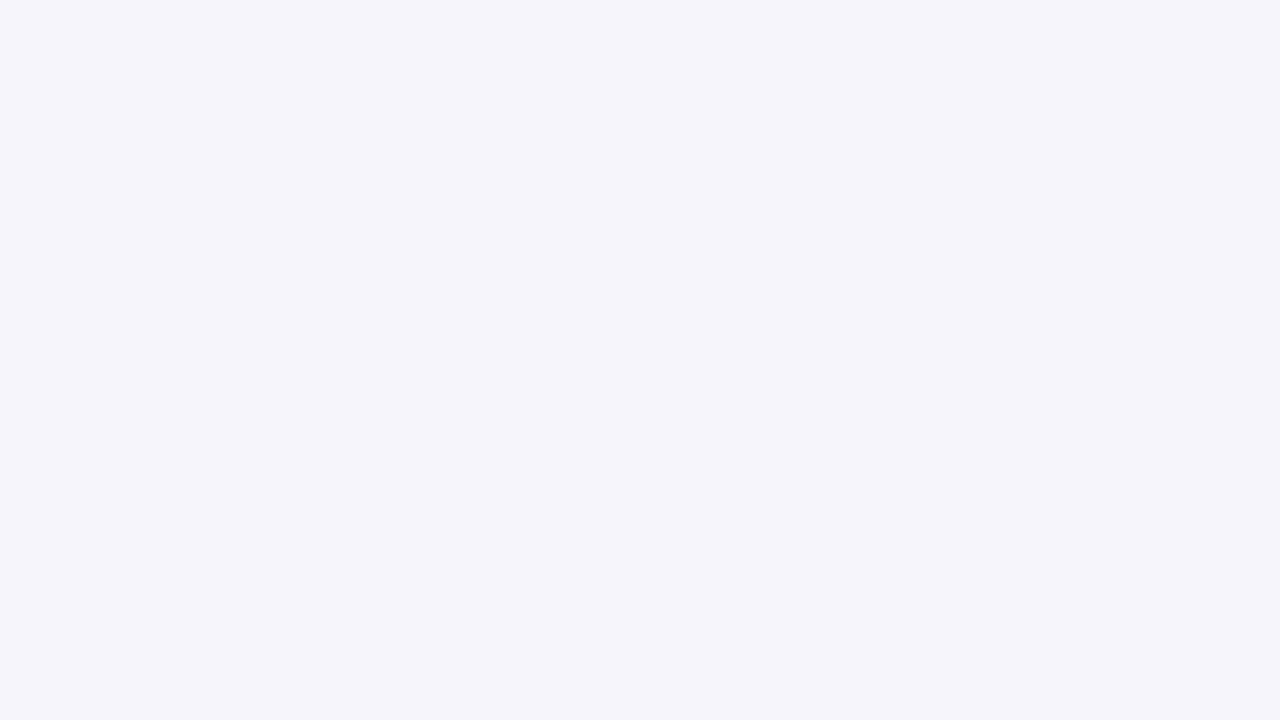

Located the logo/text element on the page
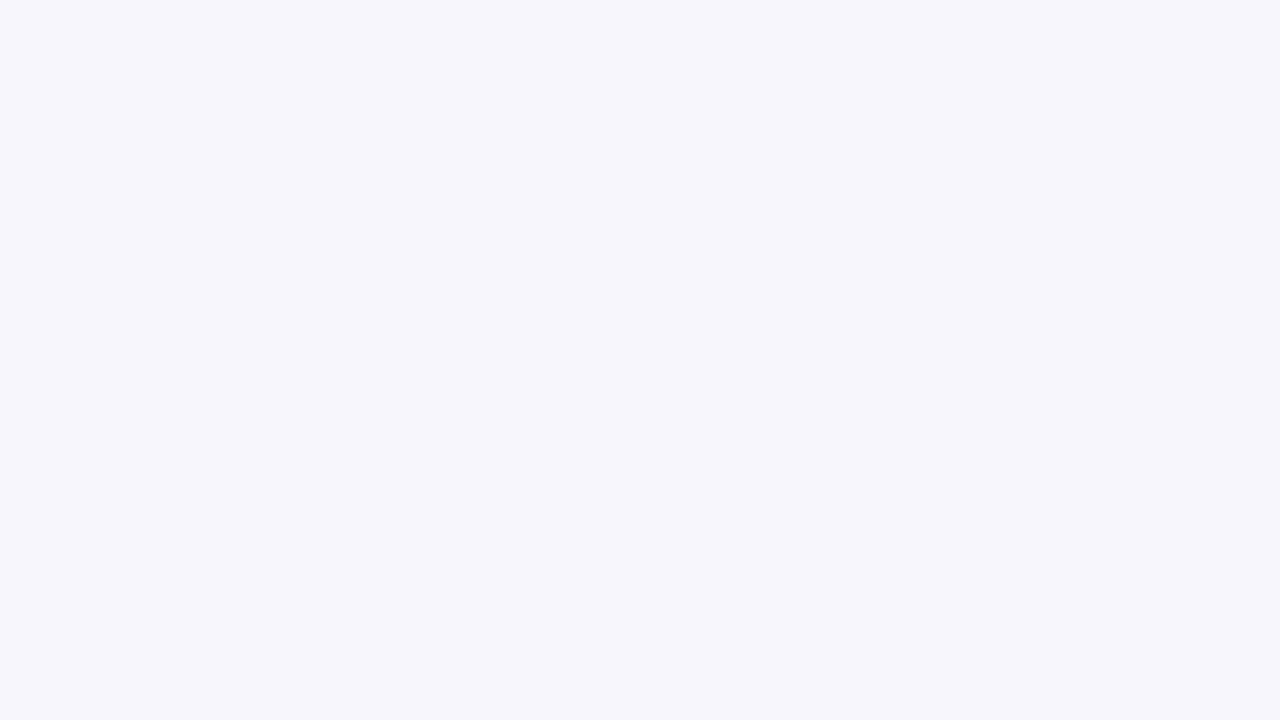

Verified that the logo/text element is visible on the OrangeHRM login page
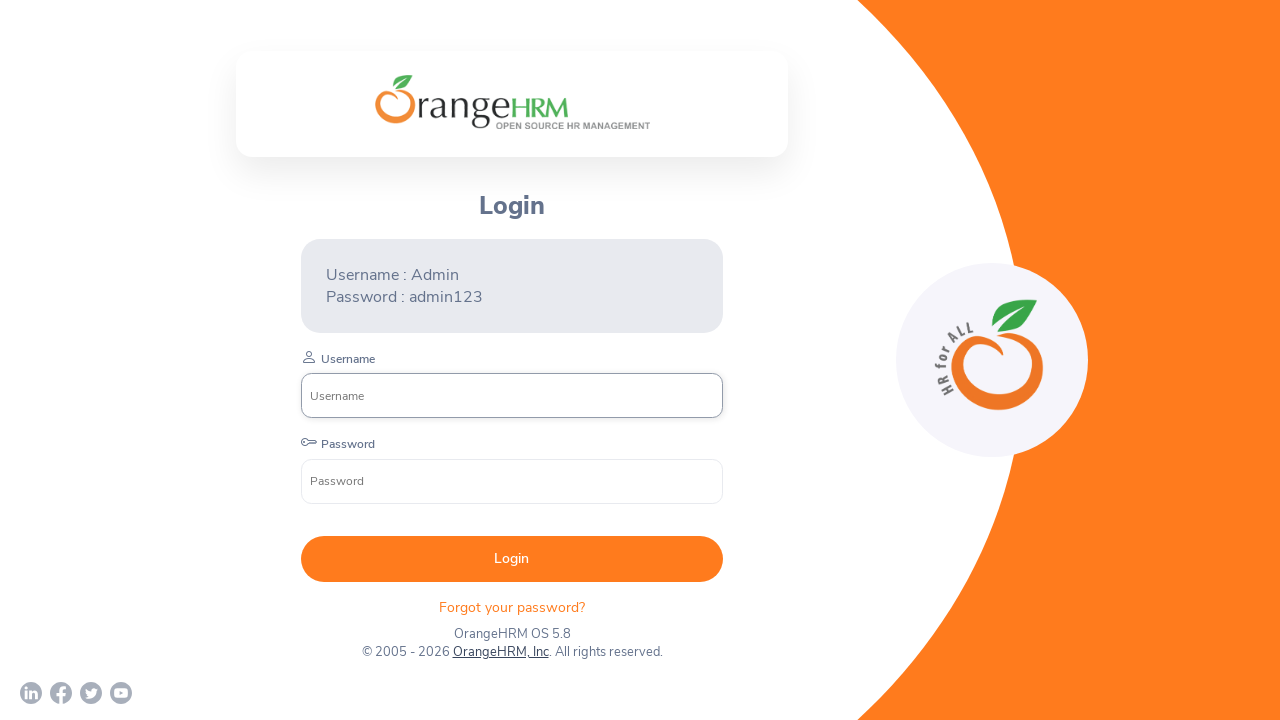

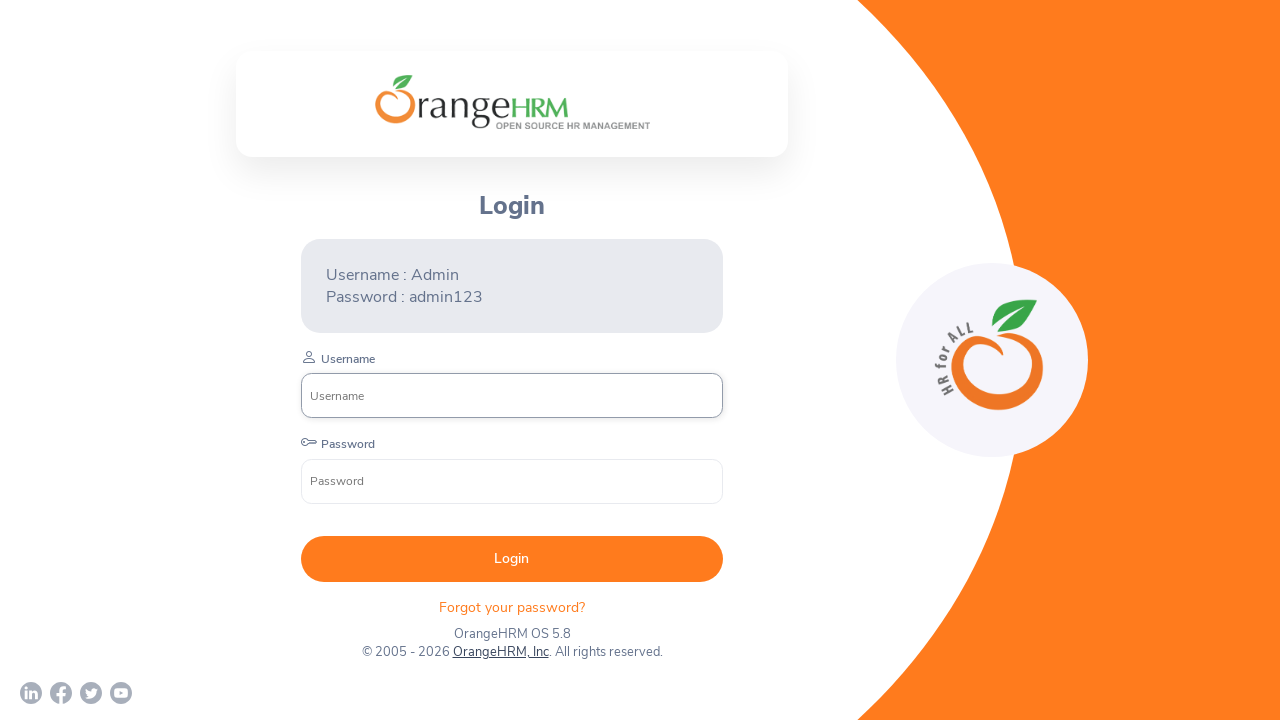